Tests registration form validation with invalid phone numbers - too short and invalid prefix

Starting URL: https://alada.vn/tai-khoan/dang-ky.html

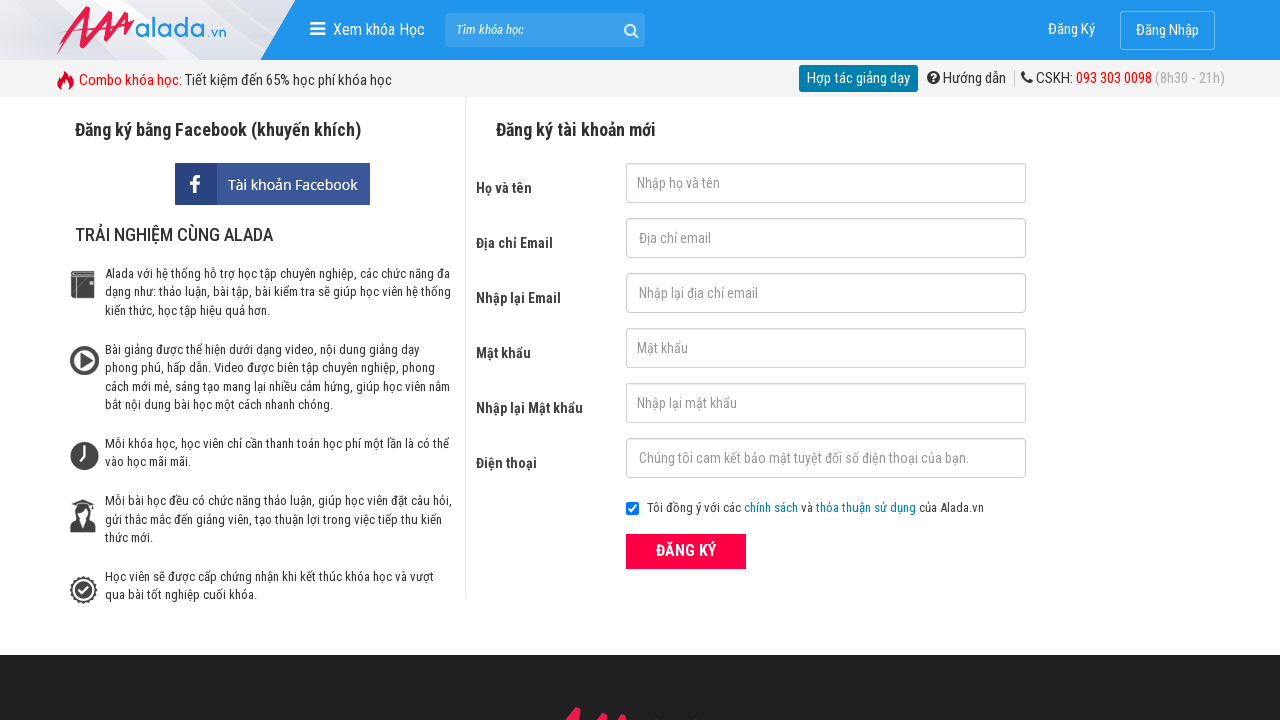

Filled first name field with 'Test User' on #txtFirstname
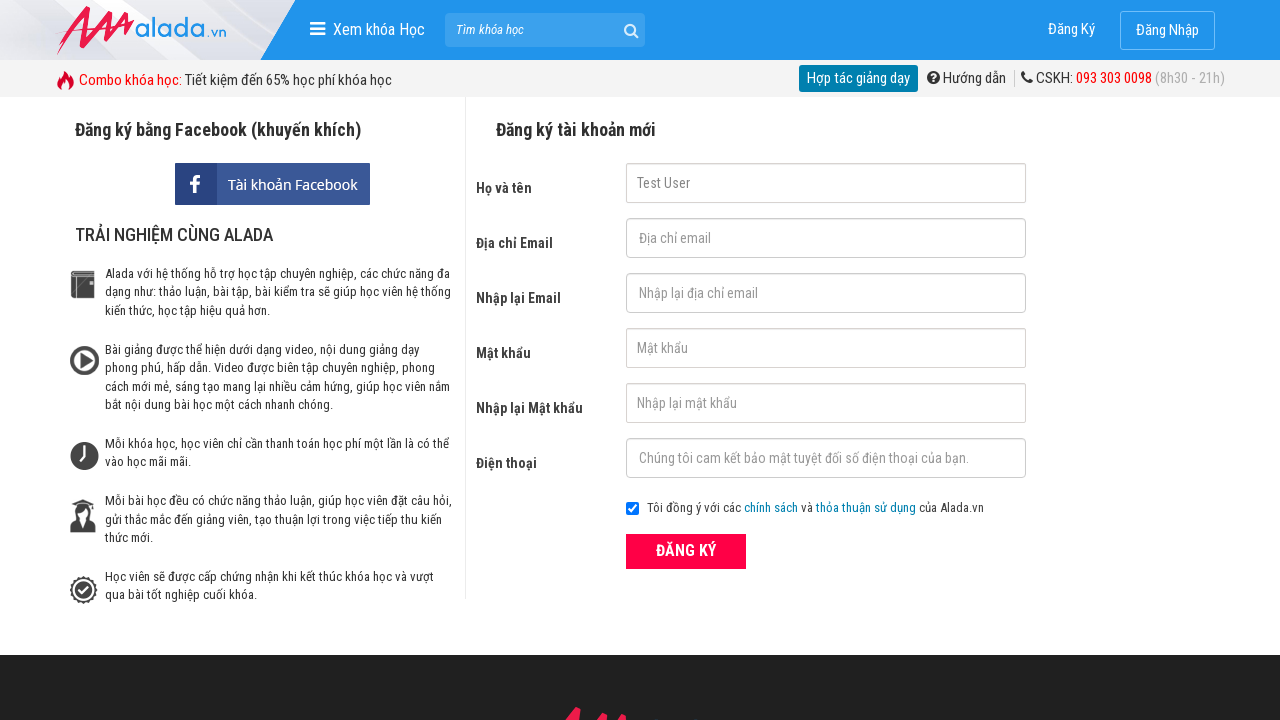

Filled email field with 'email@email.com' on #txtEmail
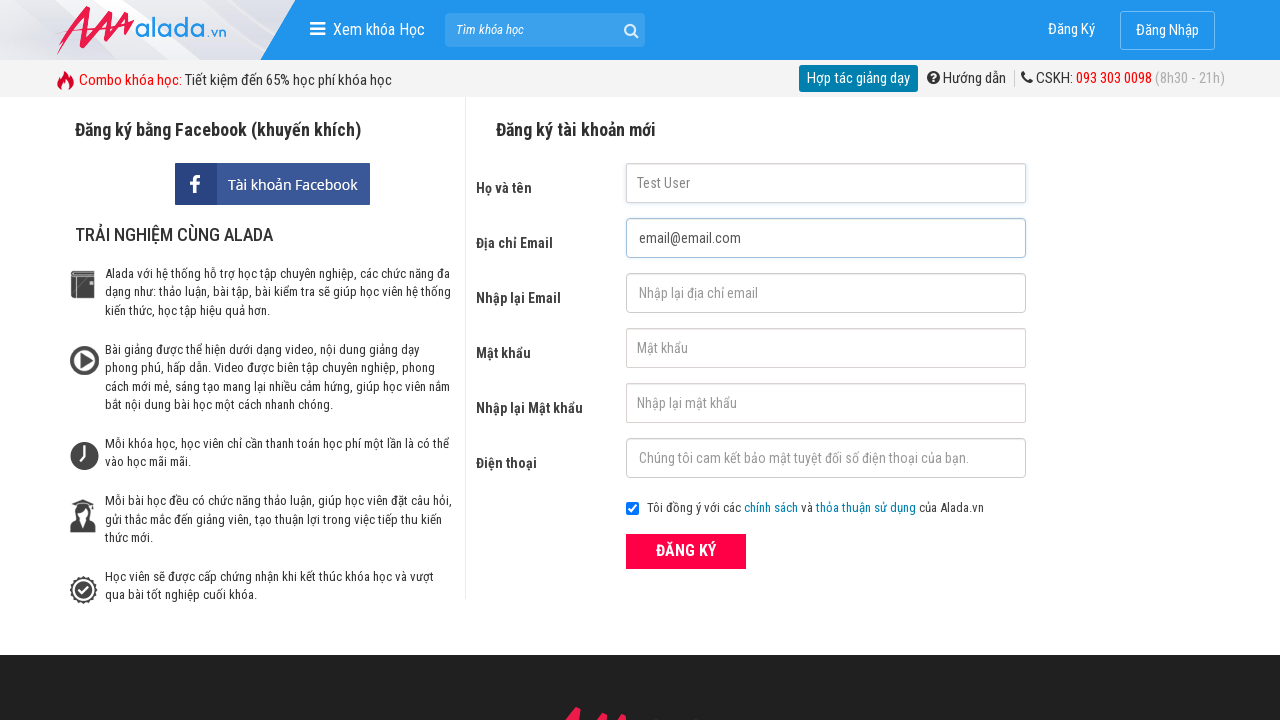

Filled confirm email field with 'email@email.com' on #txtCEmail
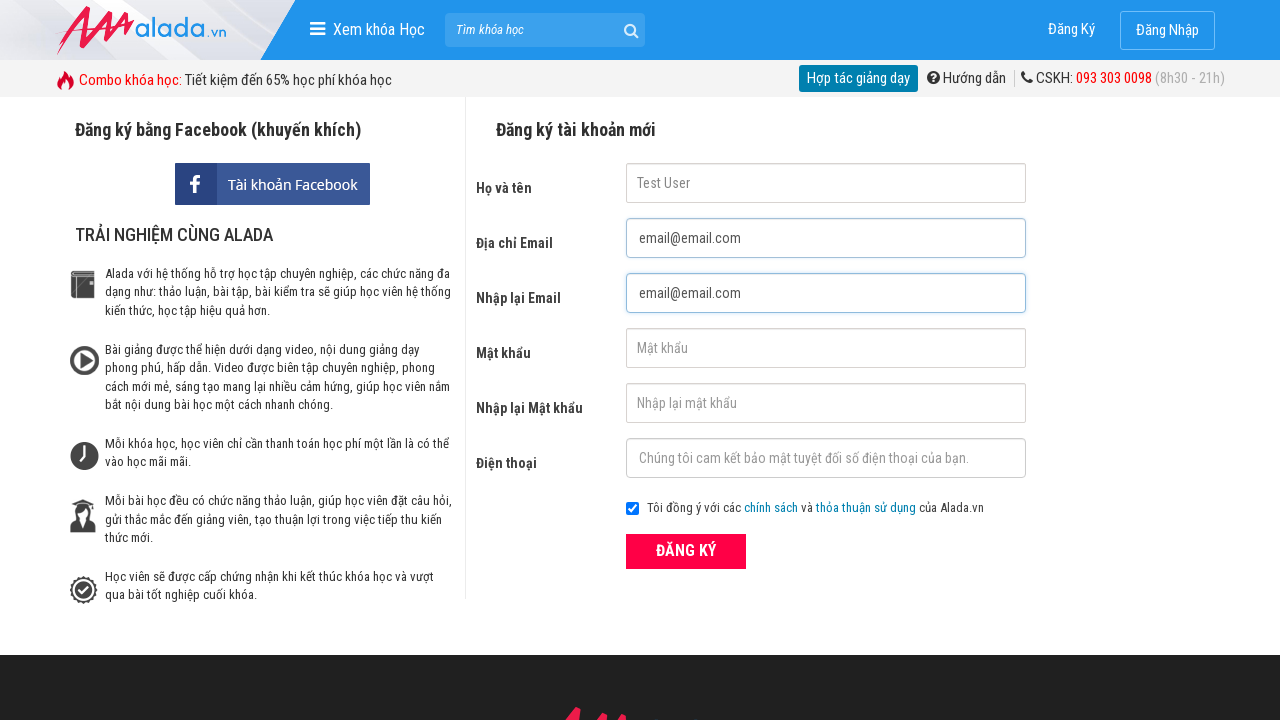

Filled password field with '123456' on #txtPassword
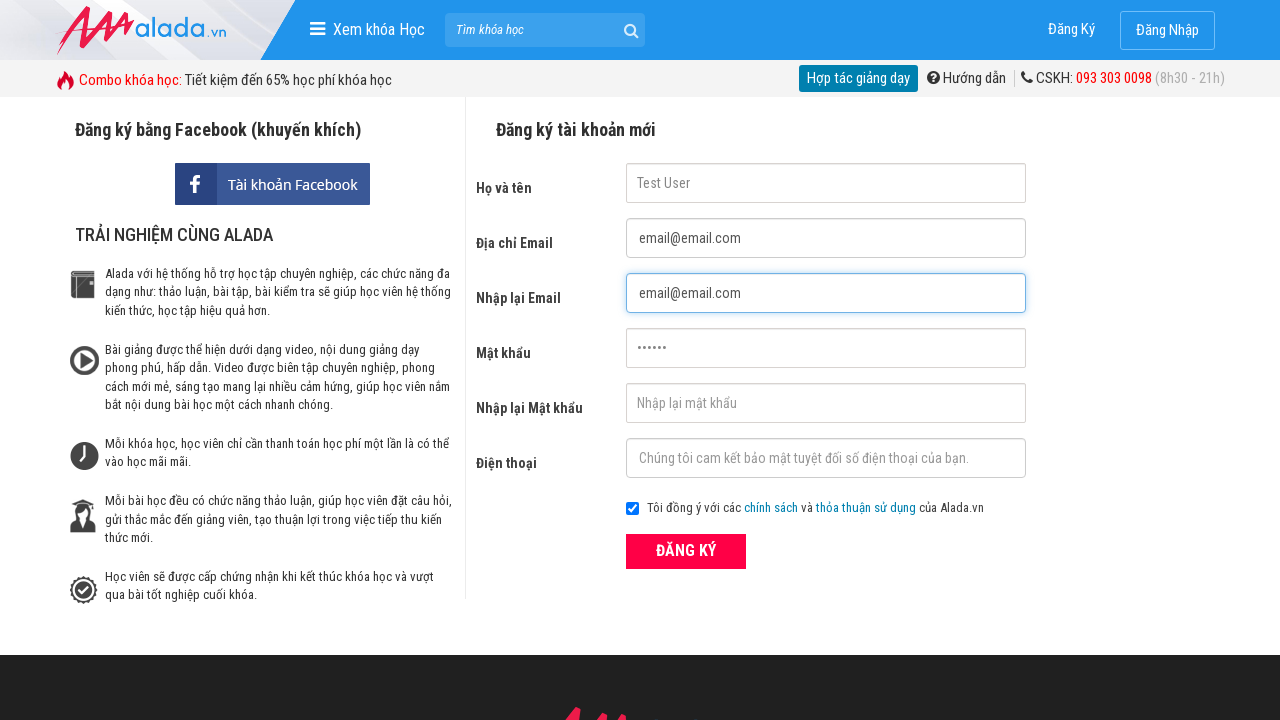

Filled confirm password field with '123456' on #txtCPassword
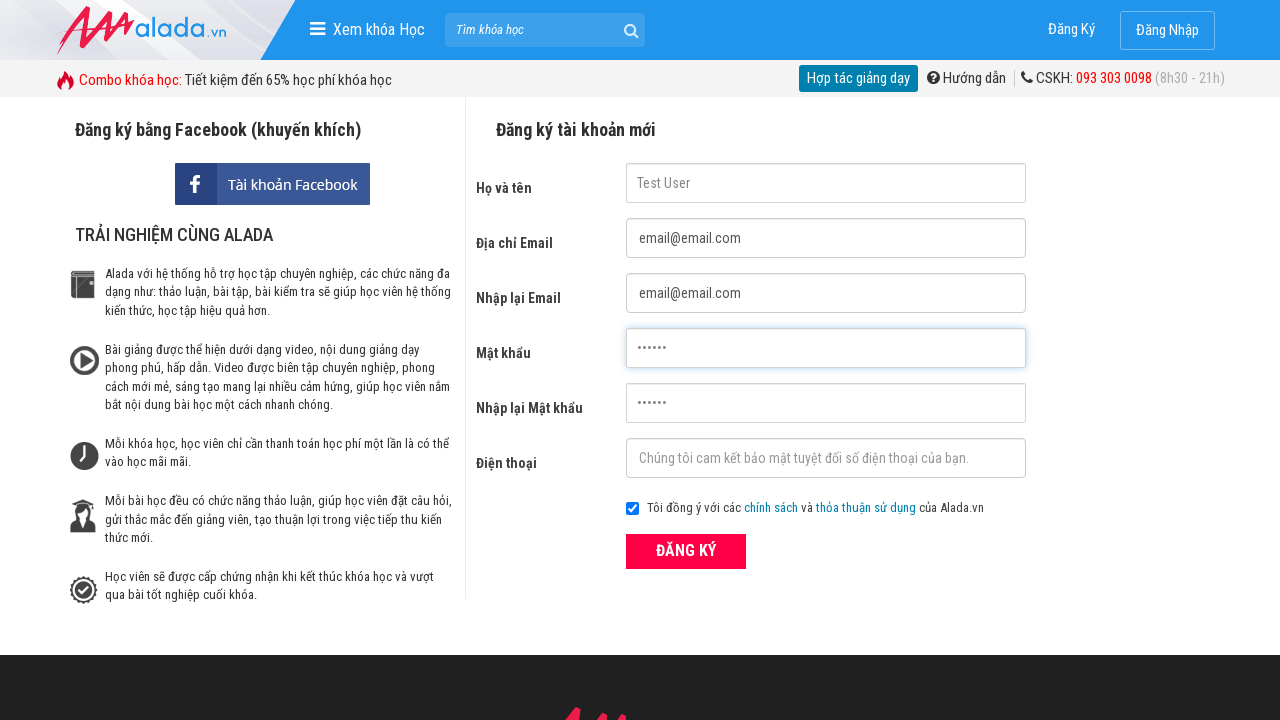

Filled phone field with too-short number '03456789' on #txtPhone
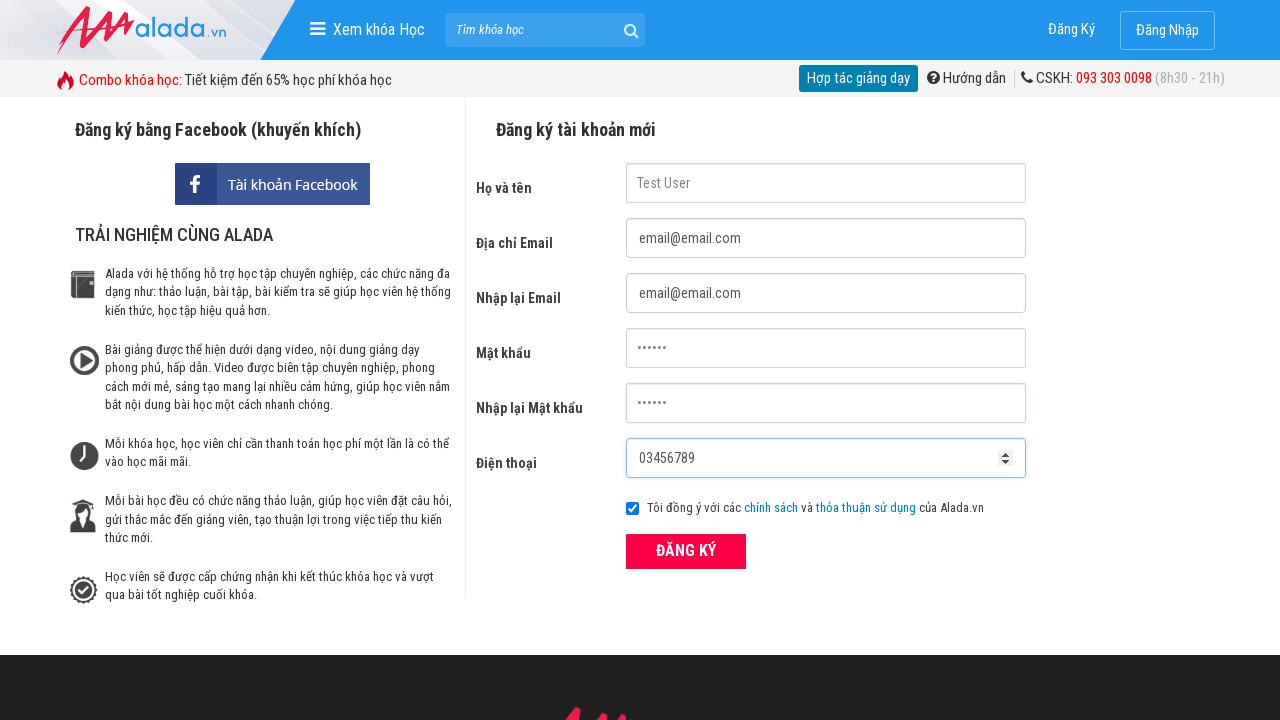

Clicked ĐĂNG KÝ (register) button with too-short phone number at (686, 551) on xpath=//button[@type='submit' and text()='ĐĂNG KÝ']
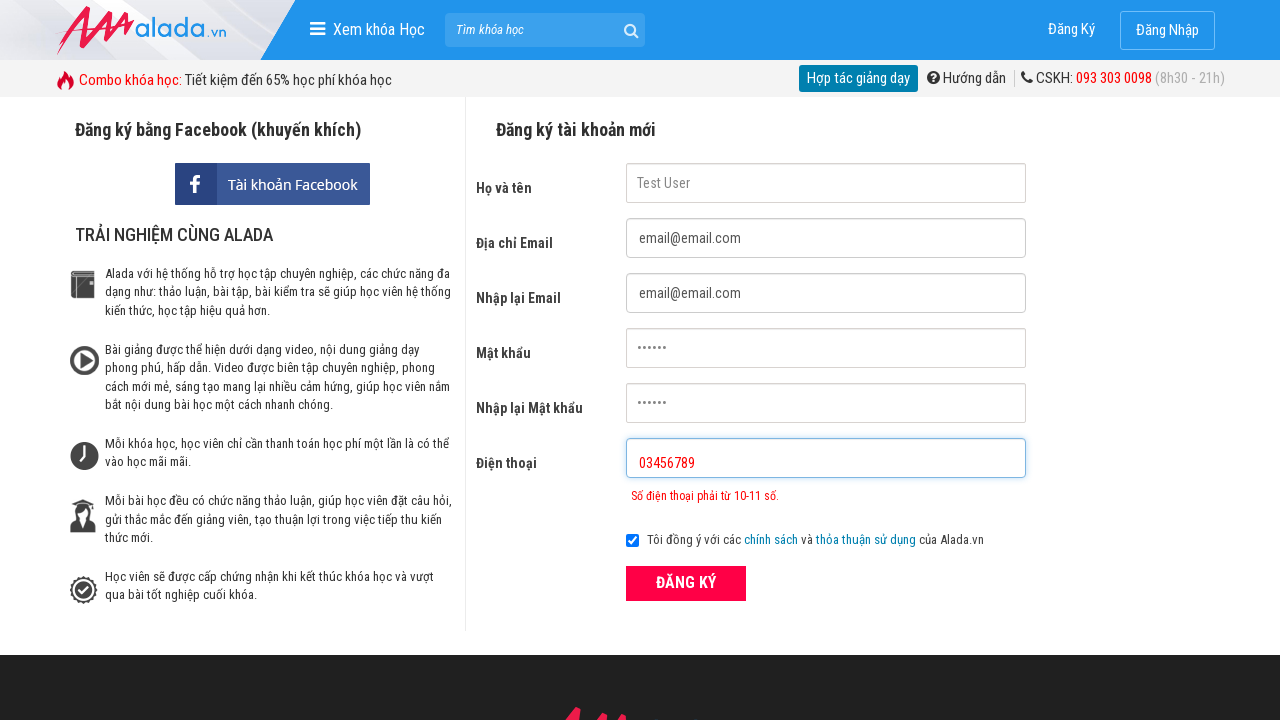

Phone error message appeared for too-short number
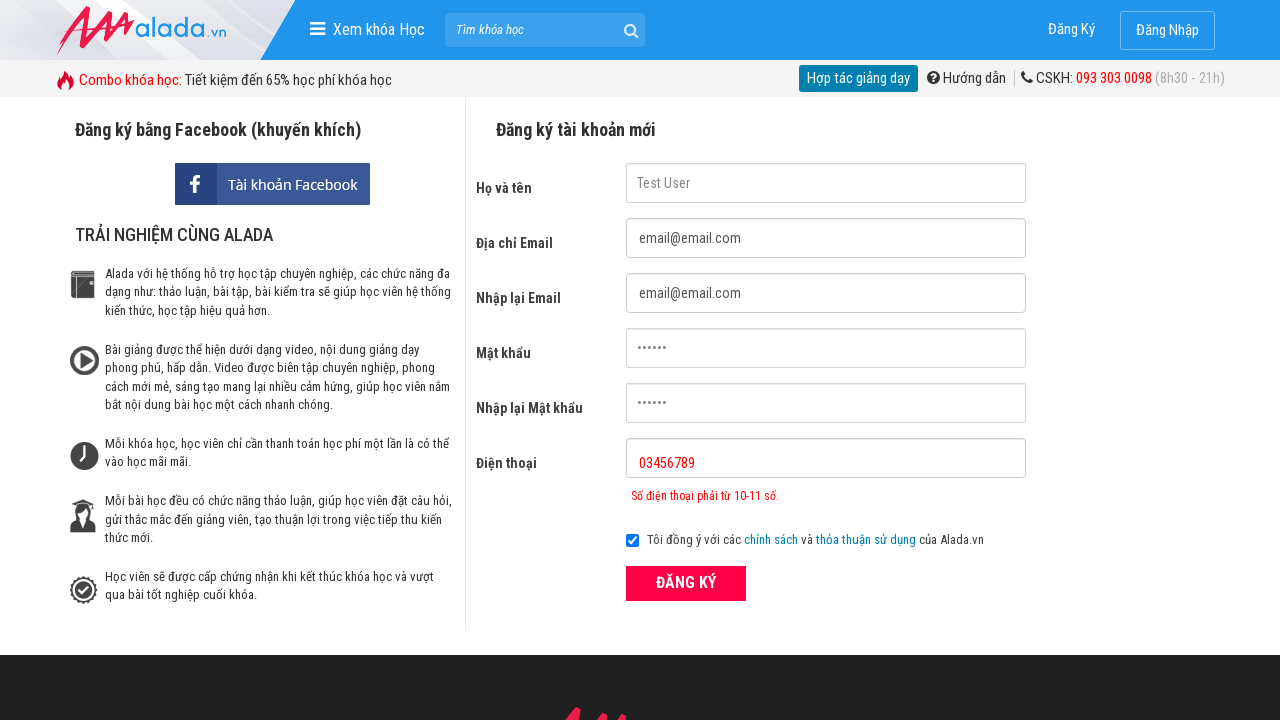

Cleared phone field on #txtPhone
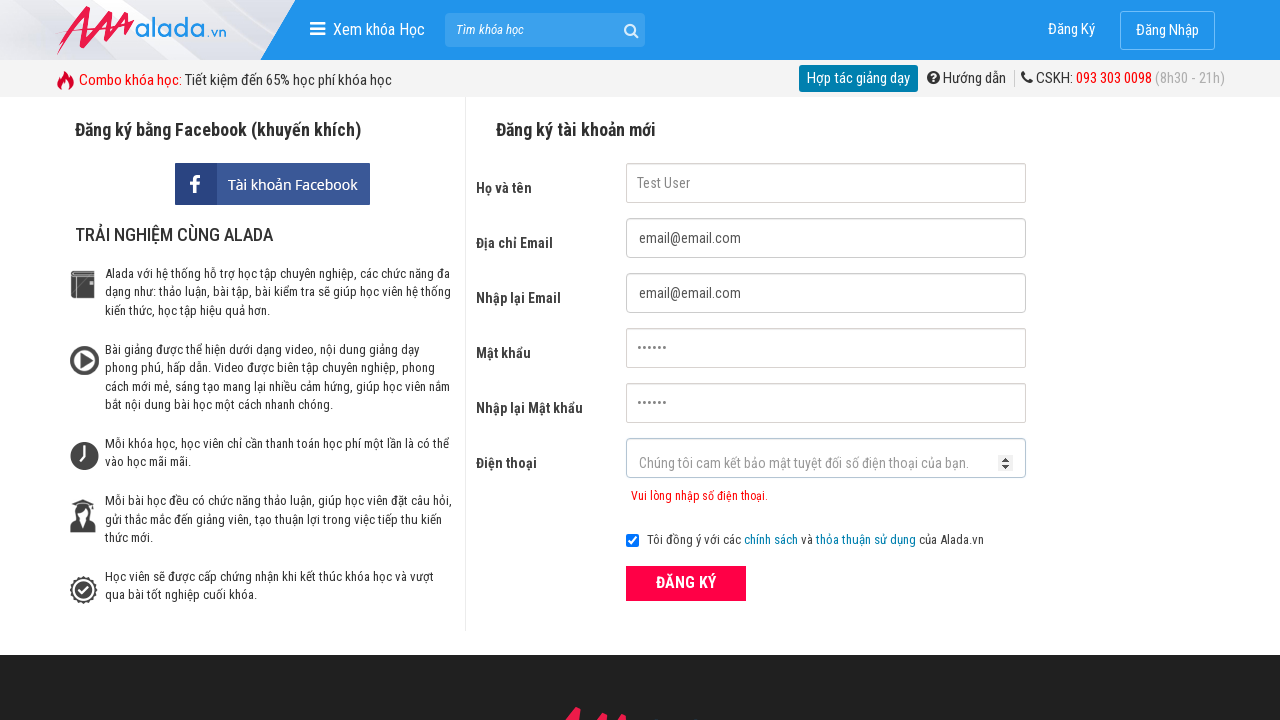

Filled phone field with invalid prefix number '4567899999' on #txtPhone
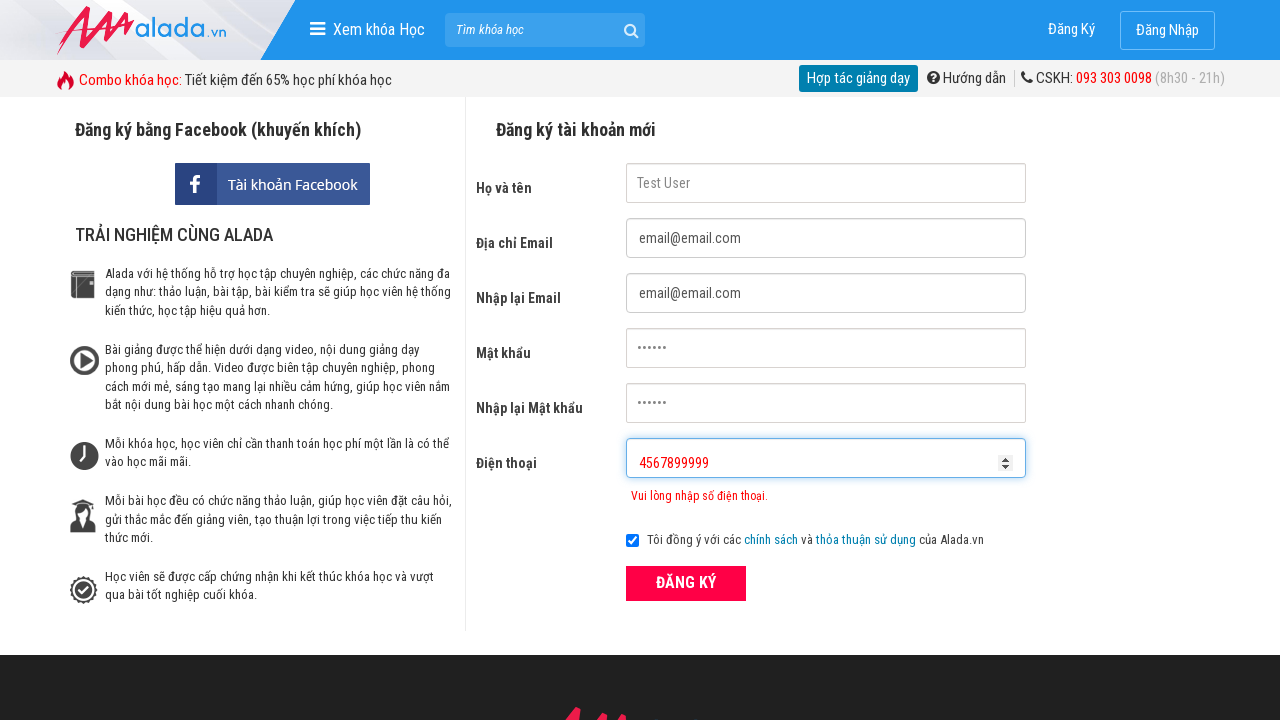

Clicked ĐĂNG KÝ (register) button with invalid prefix phone number at (686, 583) on xpath=//button[@type='submit' and text()='ĐĂNG KÝ']
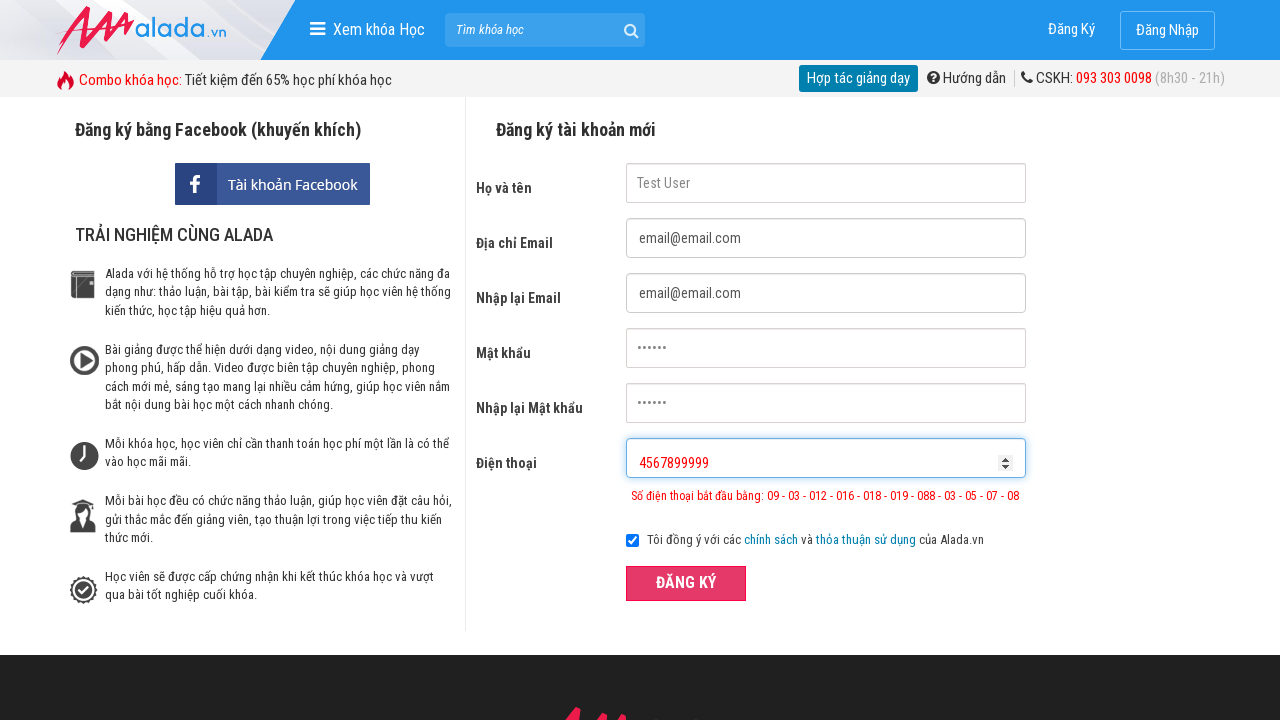

Phone error message appeared for invalid prefix number
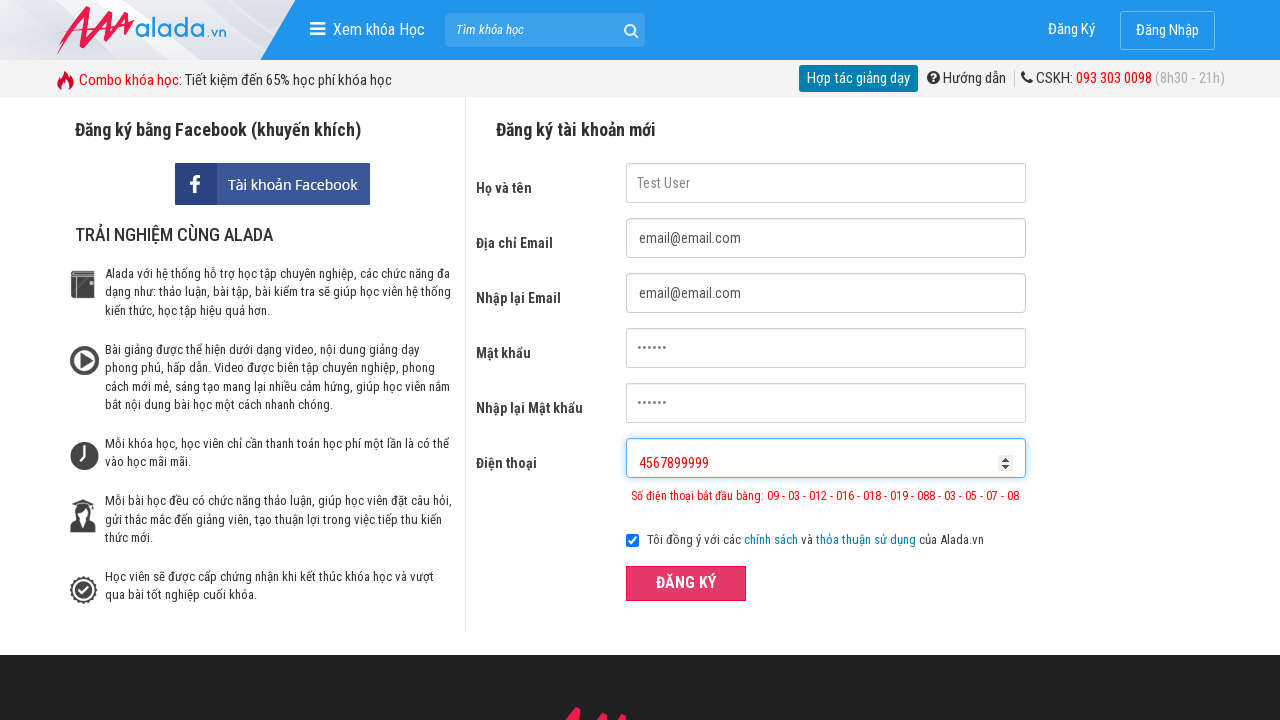

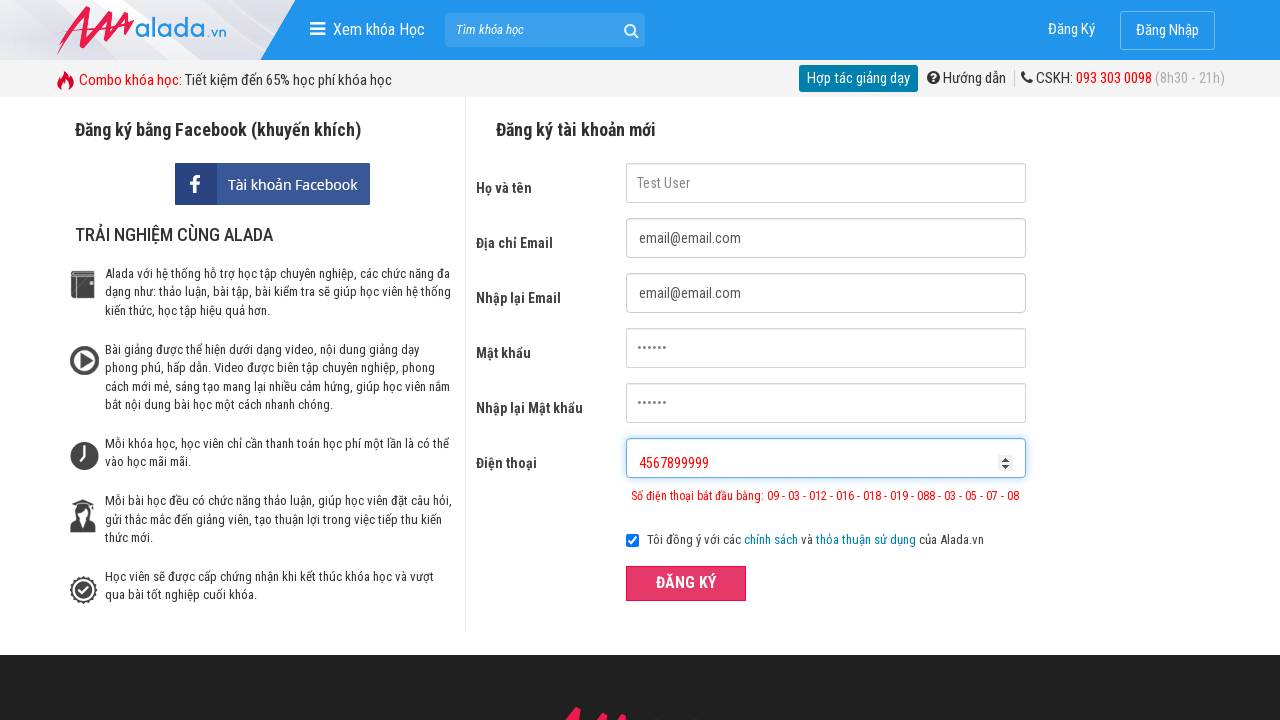